Tests dropdown functionality by selecting an option from a dropdown menu on a practice automation page

Starting URL: https://rahulshettyacademy.com/AutomationPractice/

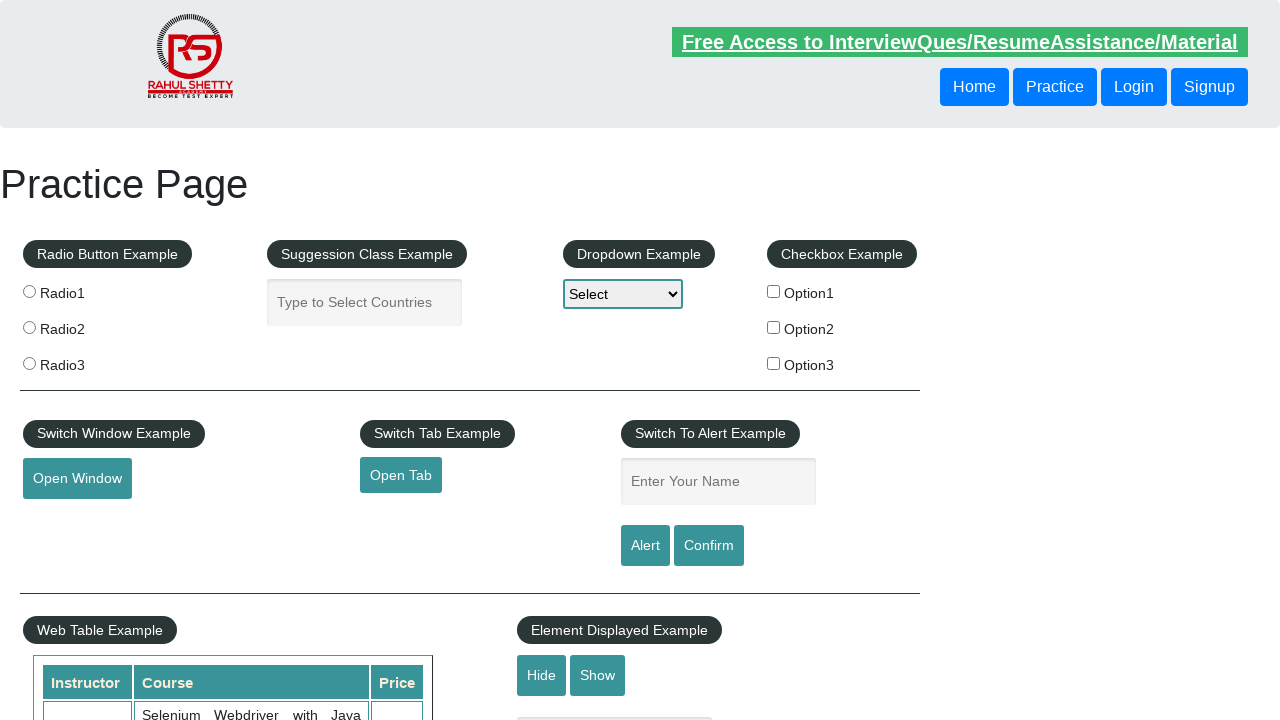

Selected 'Option1' from dropdown menu on #dropdown-class-example
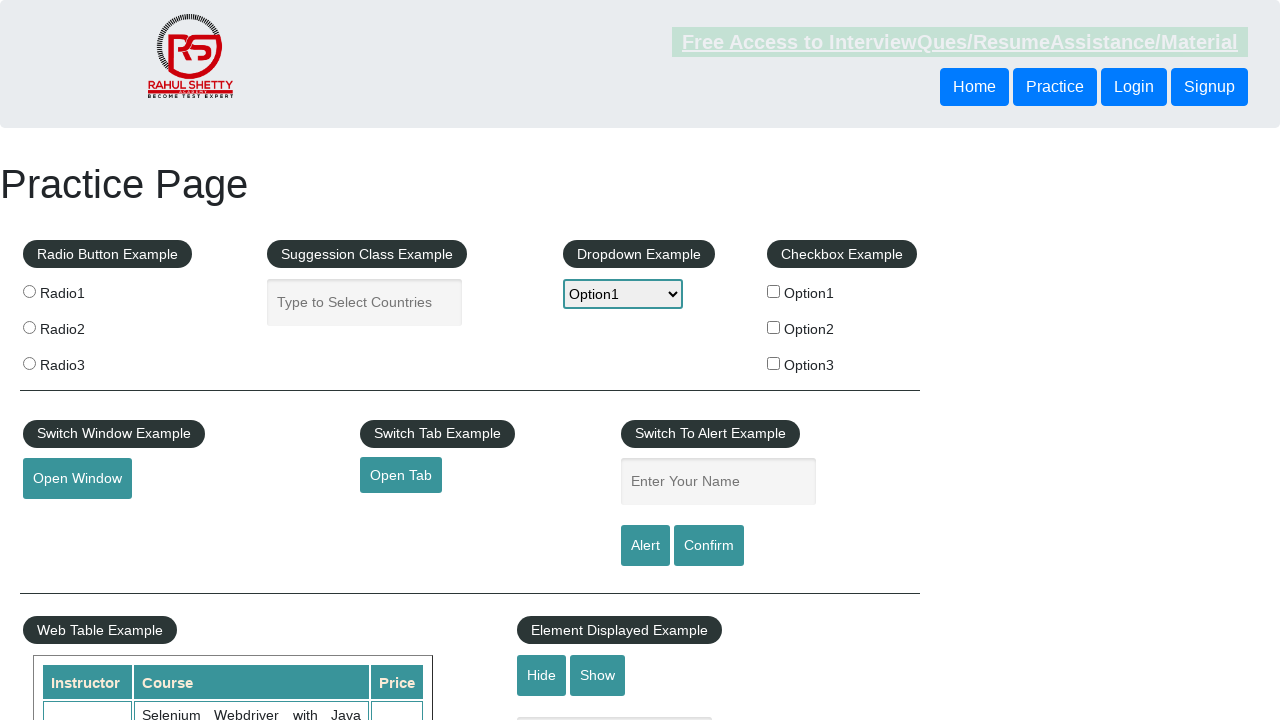

Waited 2 seconds for dropdown selection to take effect
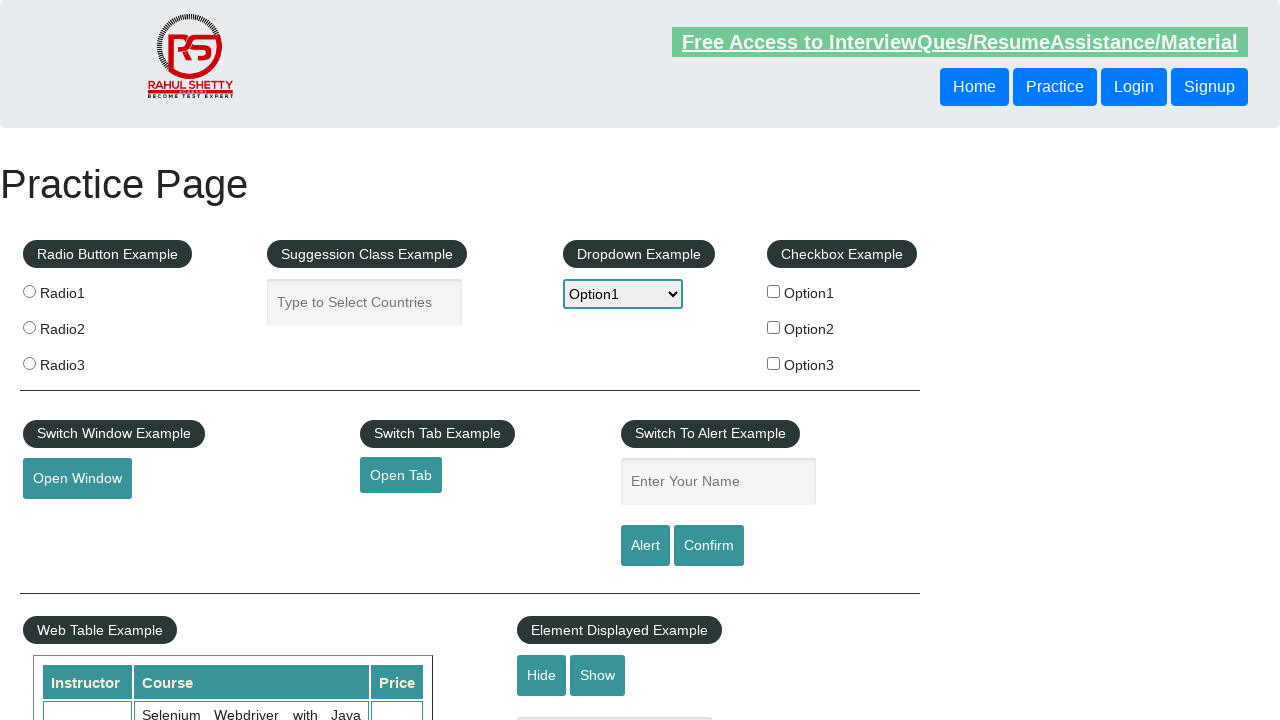

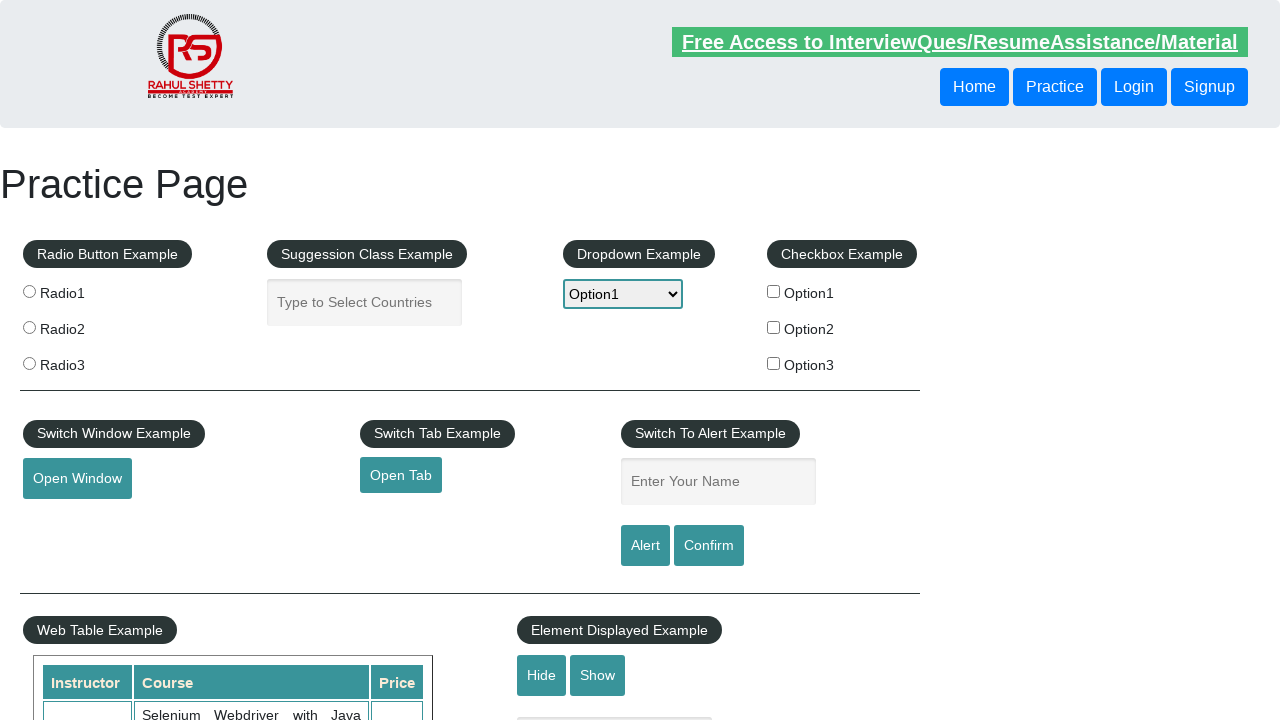